Tests that the Clear completed button displays the correct text after marking an item complete

Starting URL: https://demo.playwright.dev/todomvc

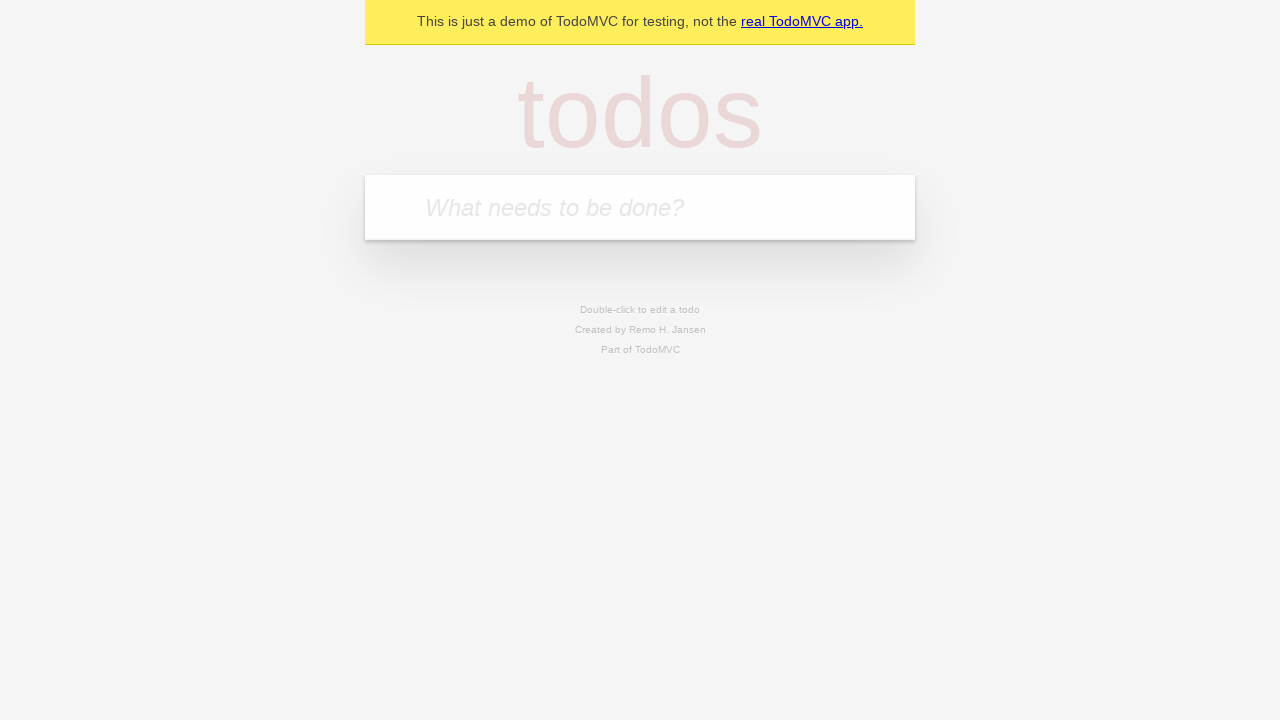

Filled todo input with 'buy some cheese' on internal:attr=[placeholder="What needs to be done?"i]
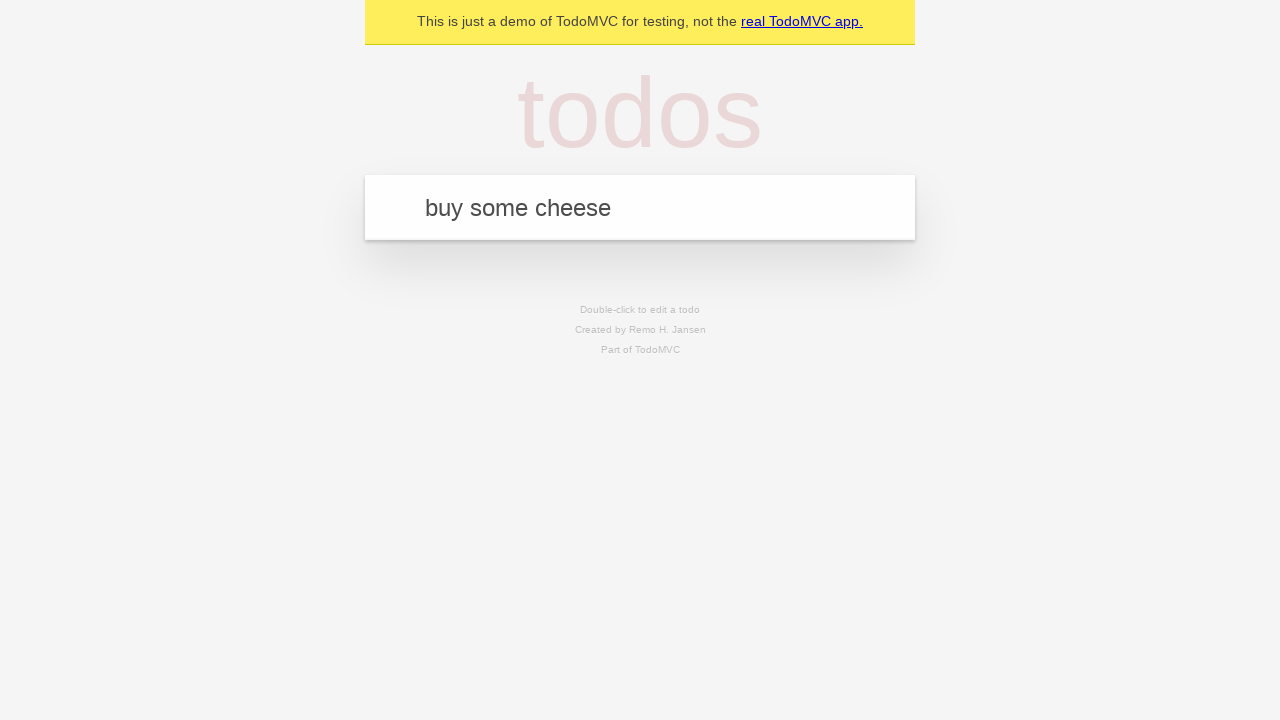

Pressed Enter to add first todo on internal:attr=[placeholder="What needs to be done?"i]
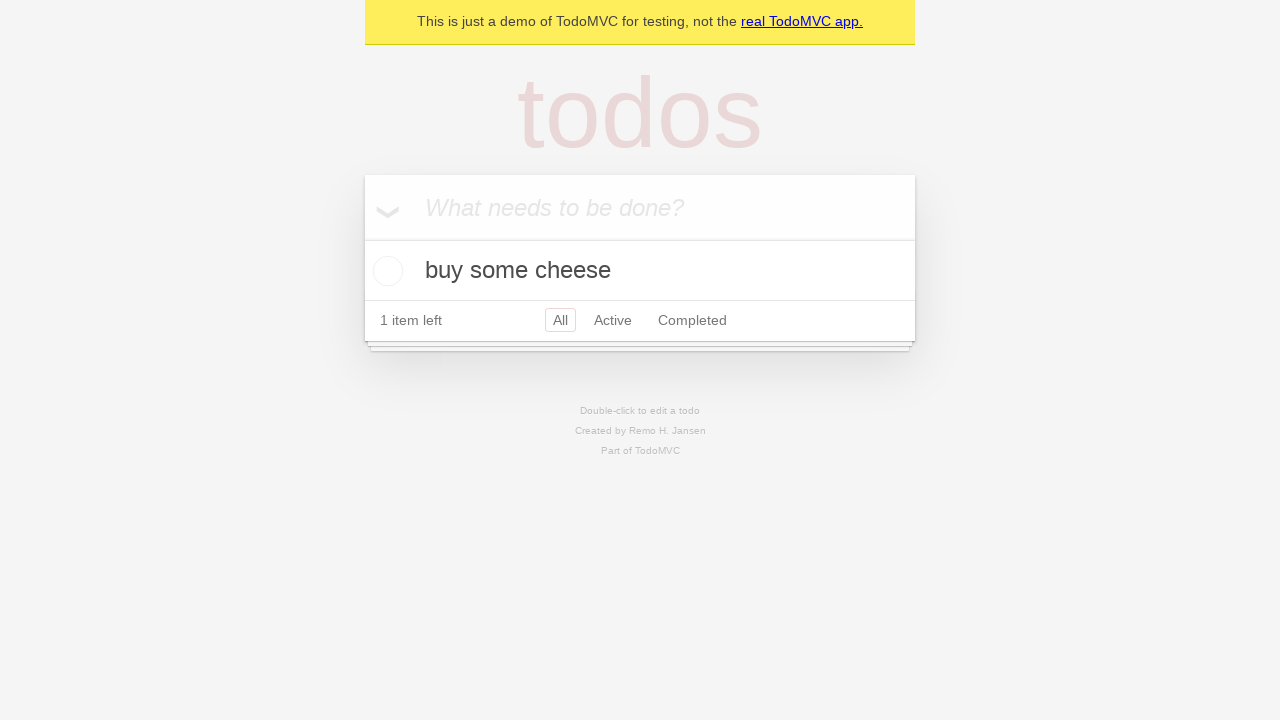

Filled todo input with 'feed the cat' on internal:attr=[placeholder="What needs to be done?"i]
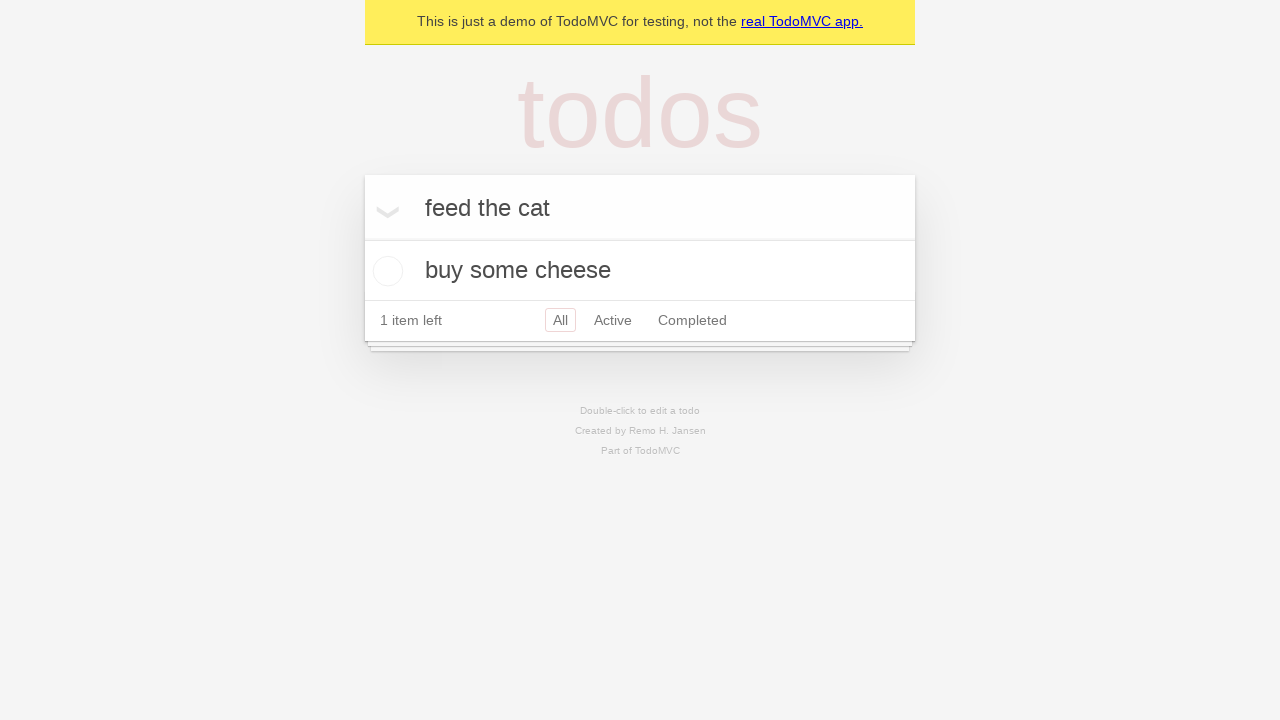

Pressed Enter to add second todo on internal:attr=[placeholder="What needs to be done?"i]
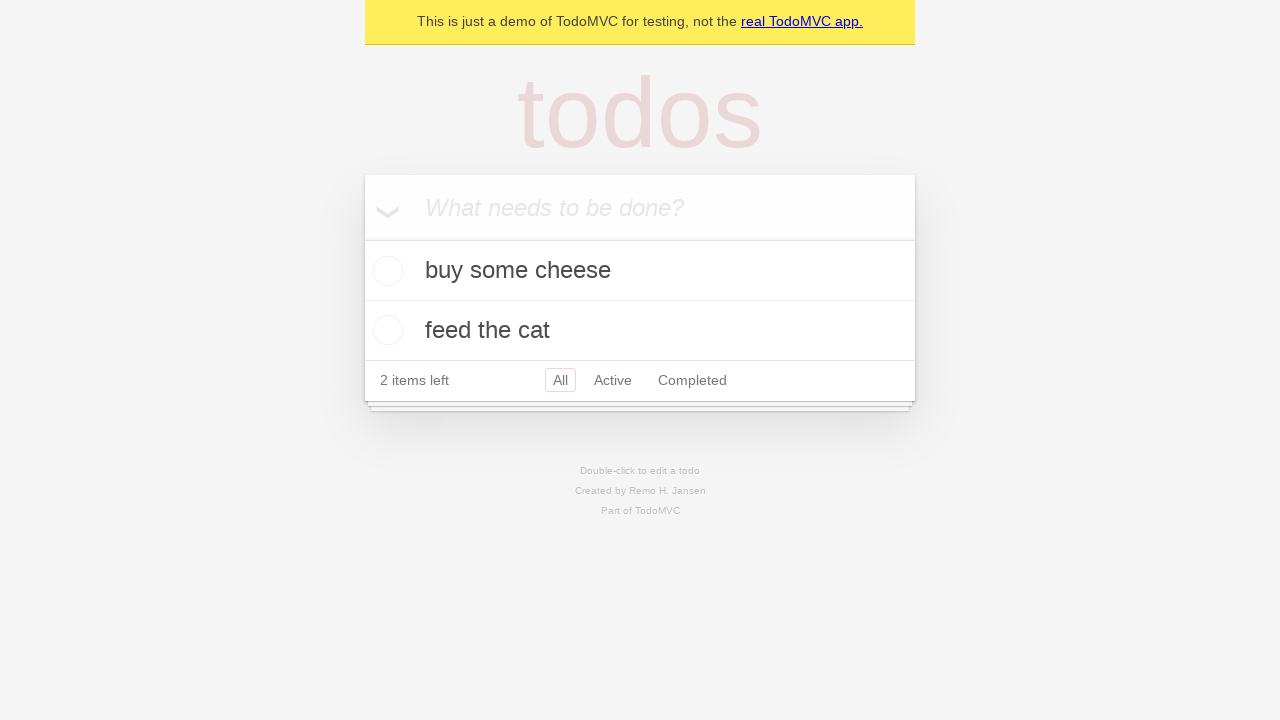

Filled todo input with 'book a doctors appointment' on internal:attr=[placeholder="What needs to be done?"i]
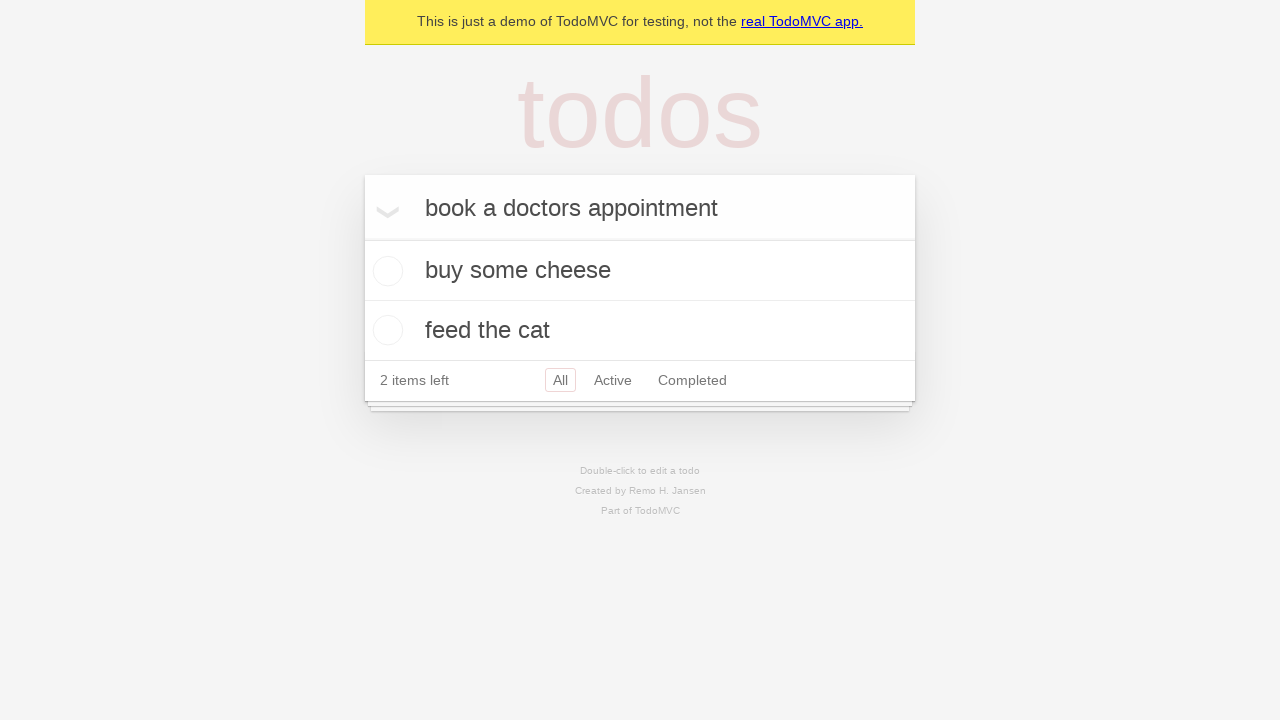

Pressed Enter to add third todo on internal:attr=[placeholder="What needs to be done?"i]
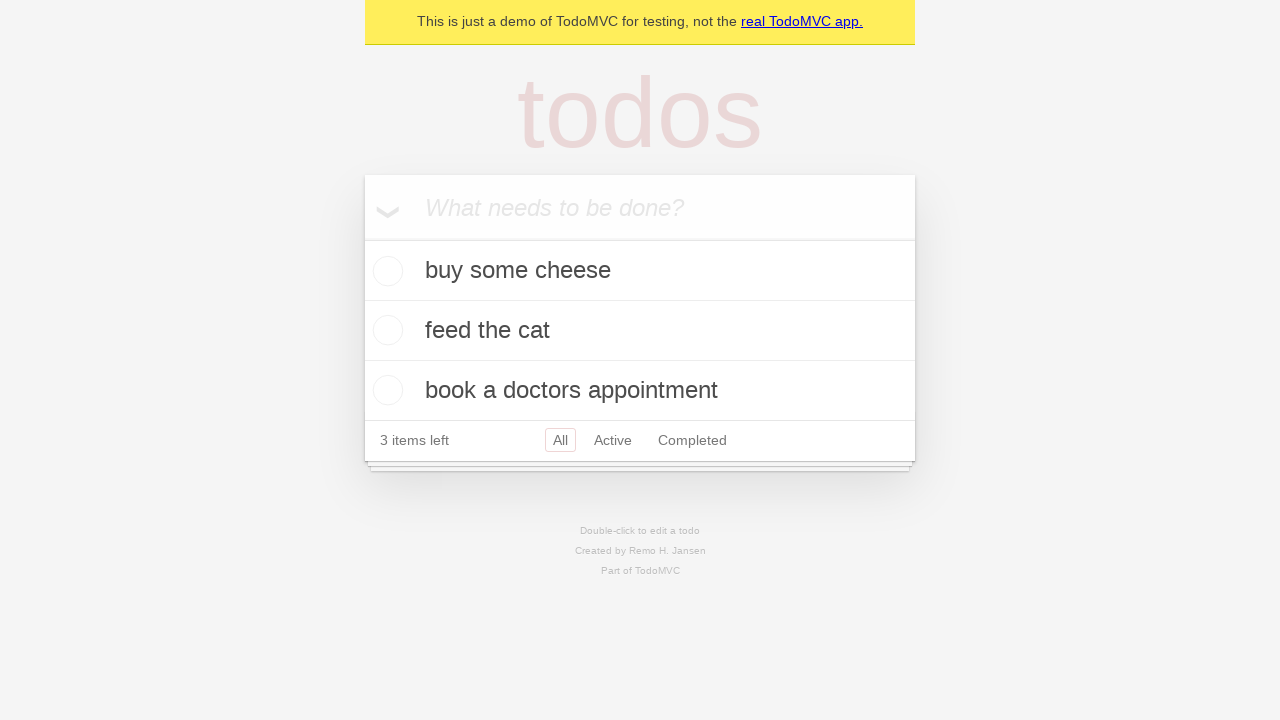

Marked first todo item as complete at (385, 271) on .todo-list li .toggle >> nth=0
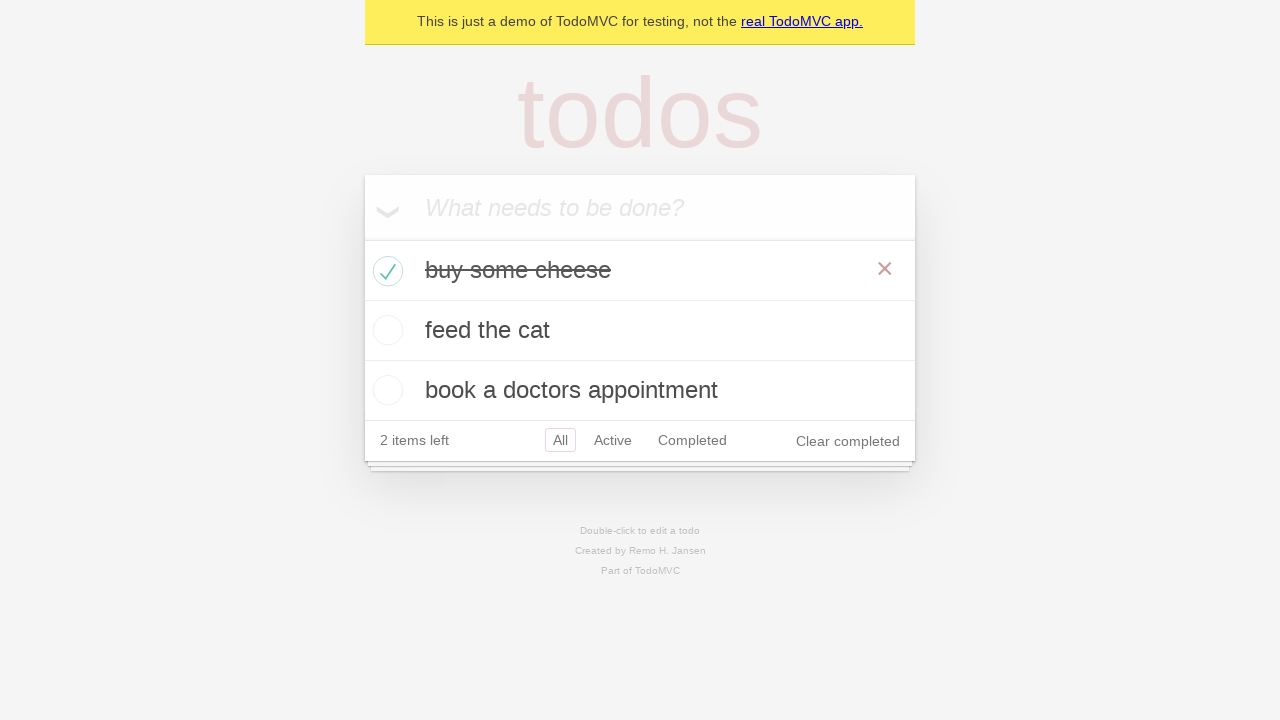

Clear completed button is now visible
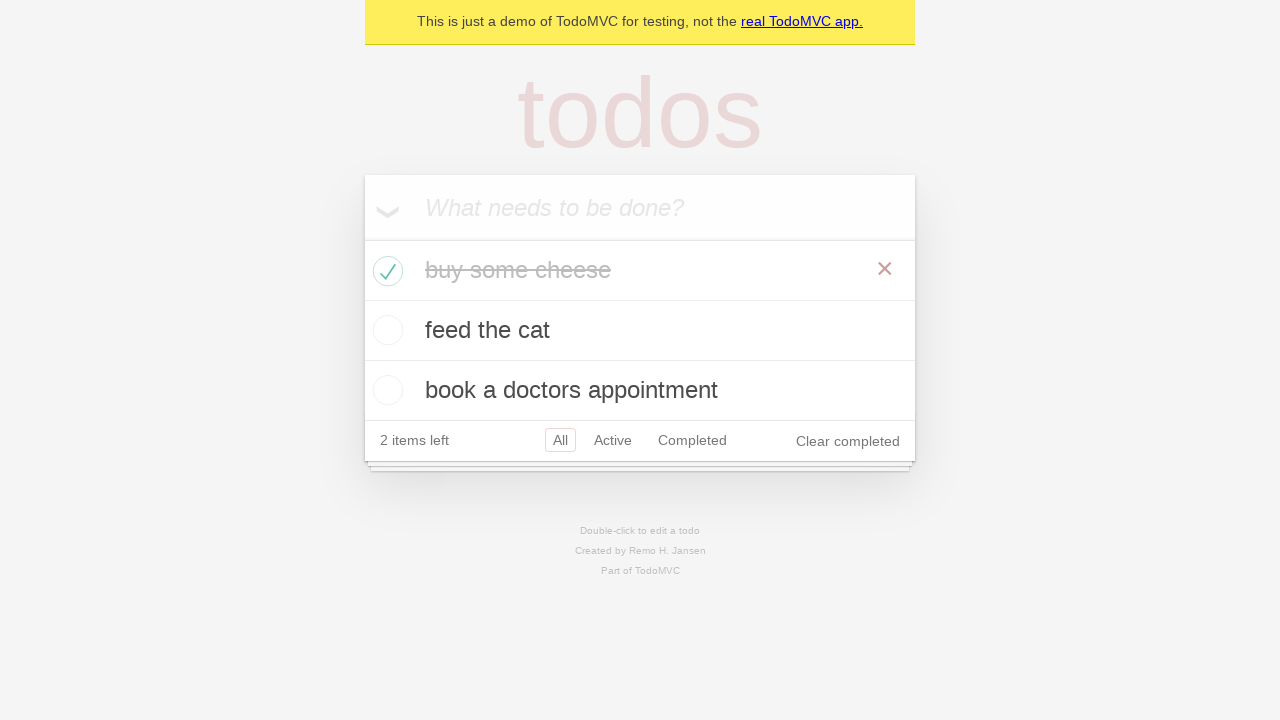

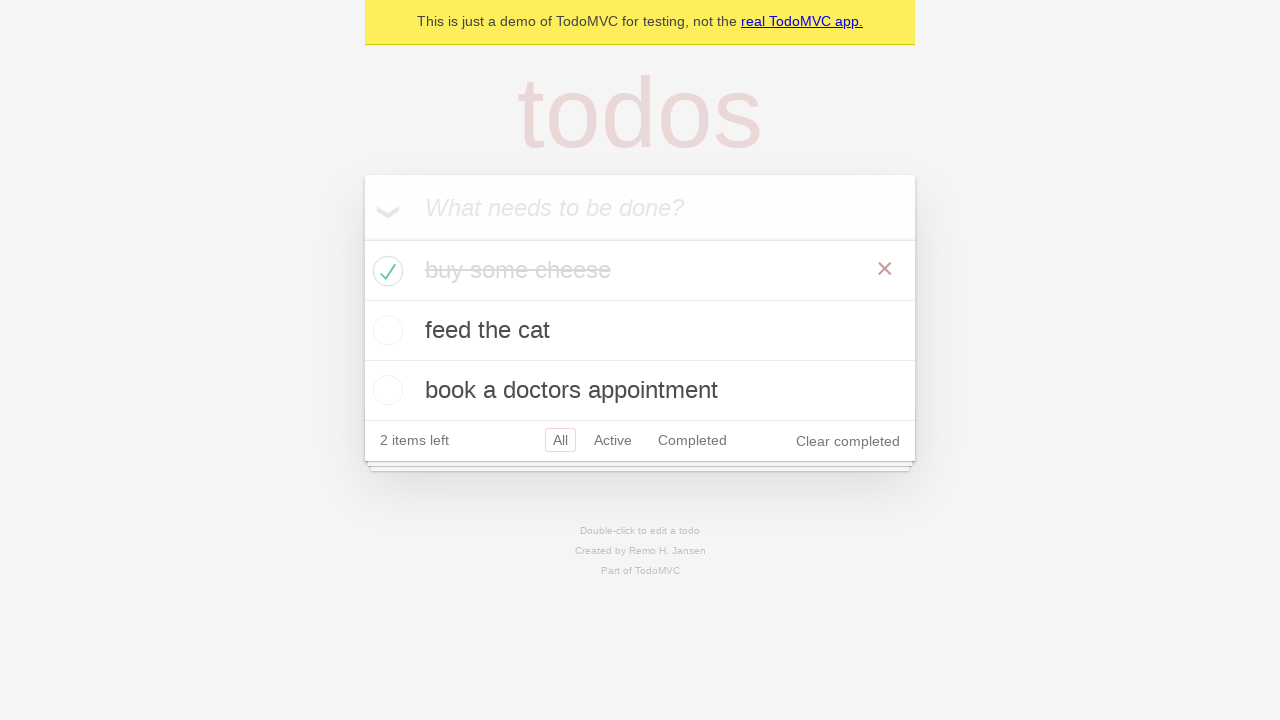